Tests the Launch Consulting Company website by verifying the page loads correctly, checking the URL matches expected value, and verifying the "Contact Us" button text is present.

Starting URL: https://www.launchconsulting.com/

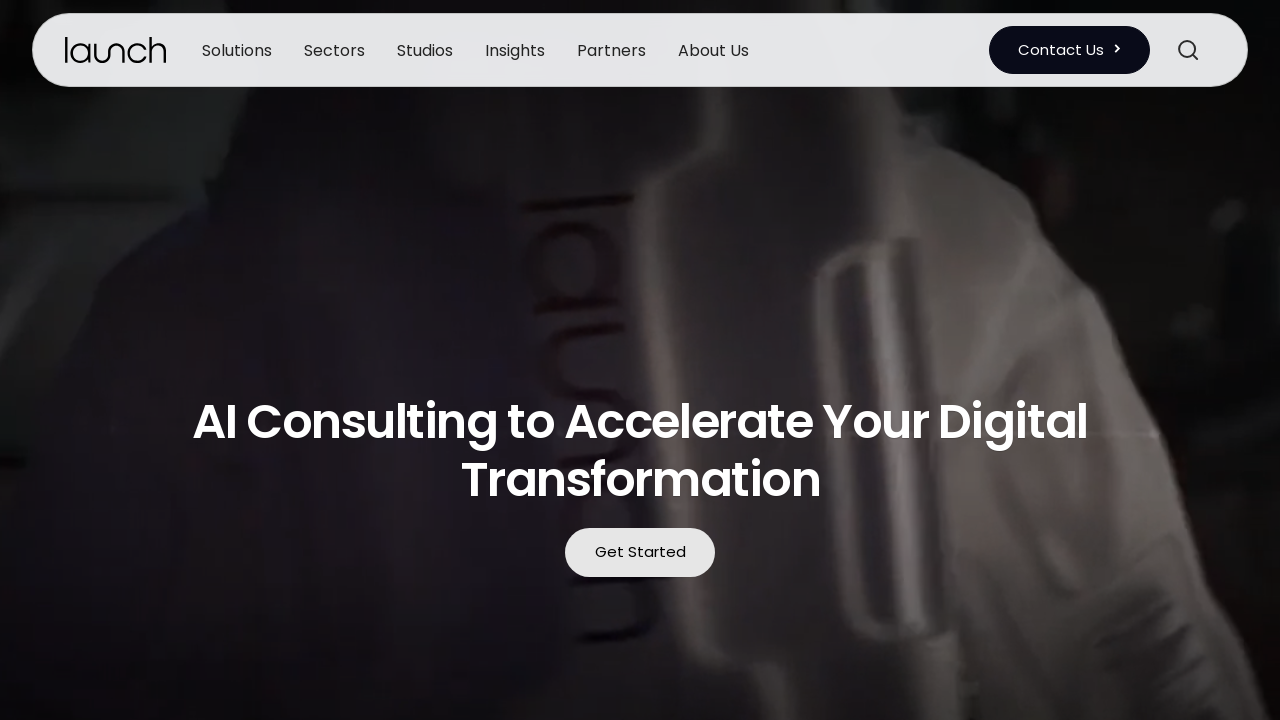

Waited for page to load (domcontentloaded state)
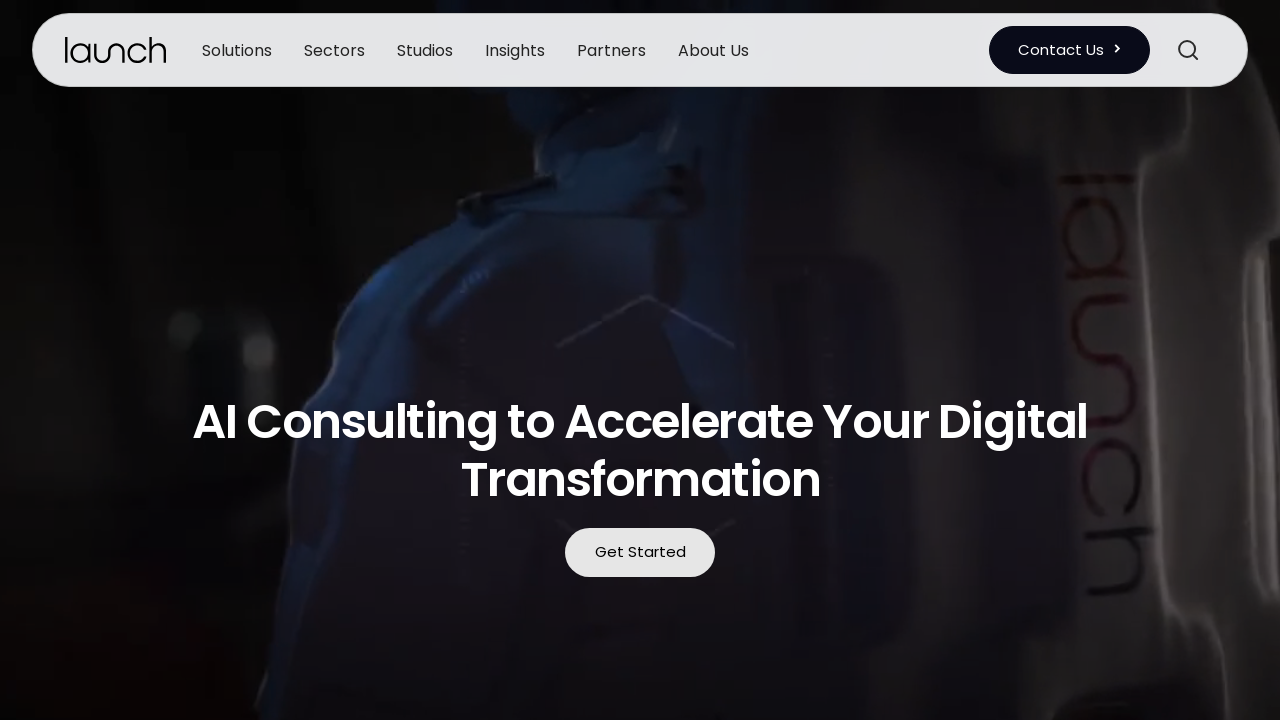

Retrieved current URL from page
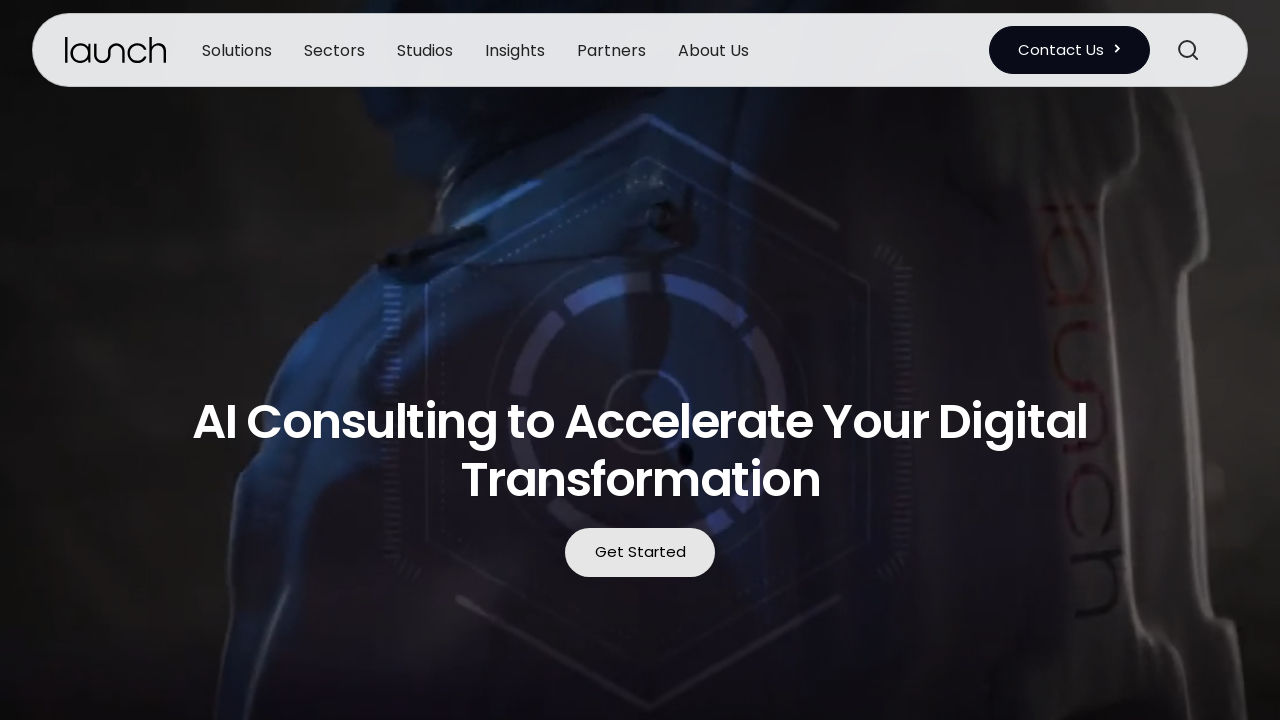

Verified URL matches expected value: https://www.launchconsulting.com/
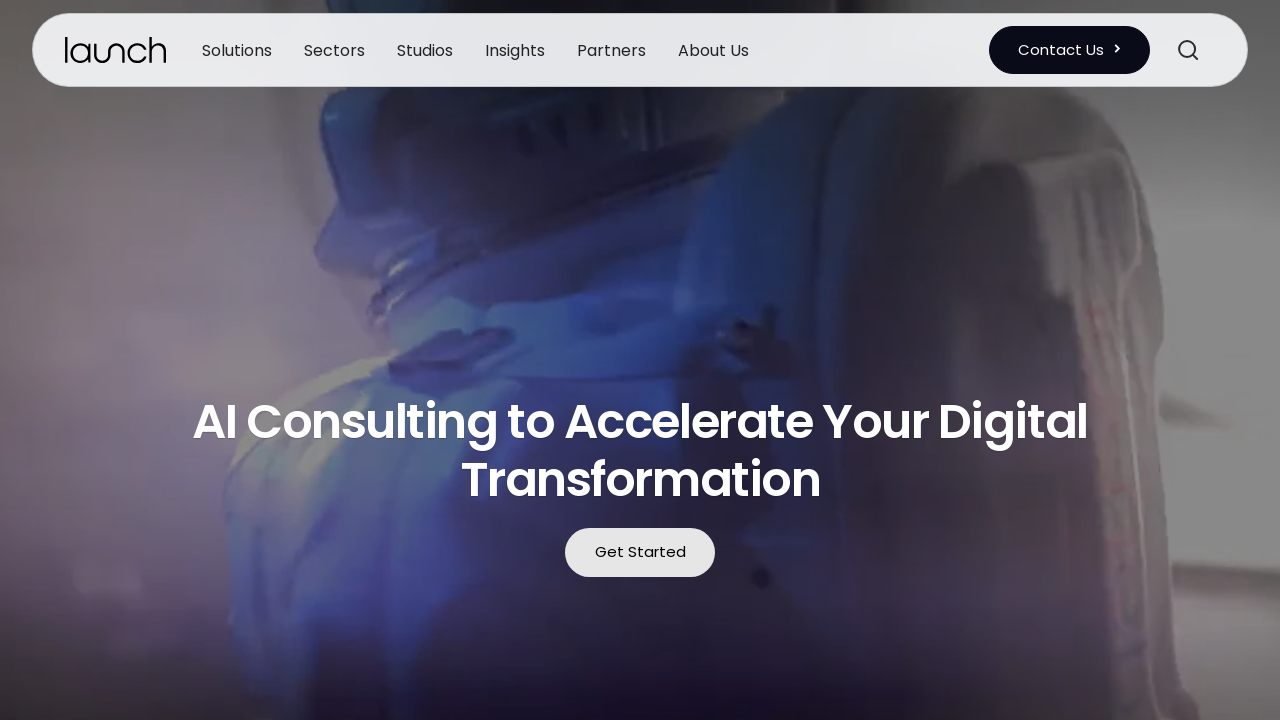

Located Contact Us button element
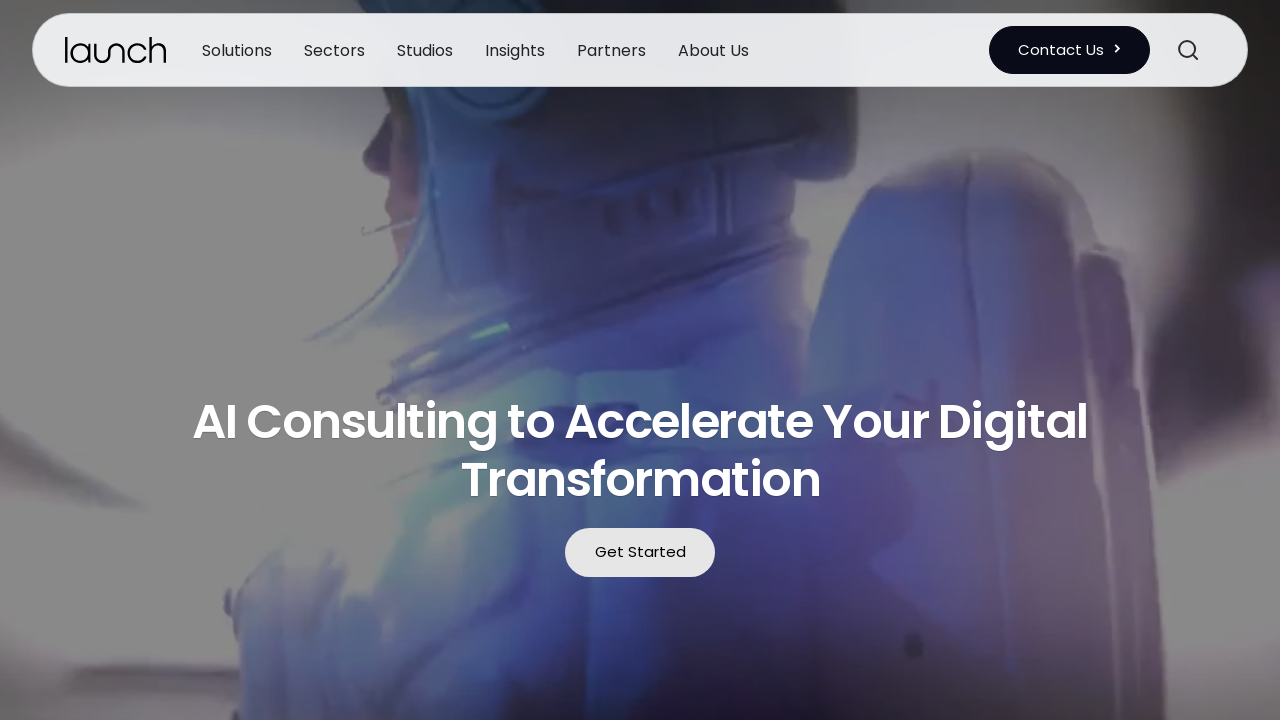

Waited for Contact Us button to be visible
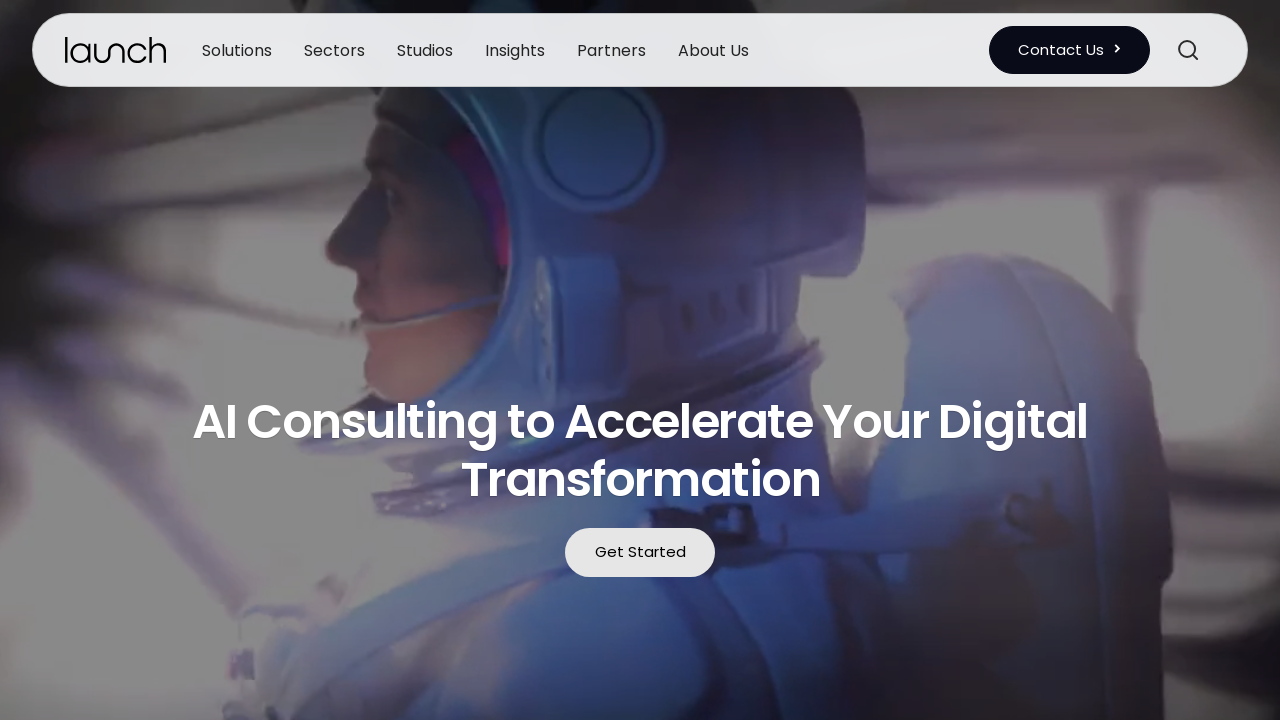

Retrieved text content from Contact Us button
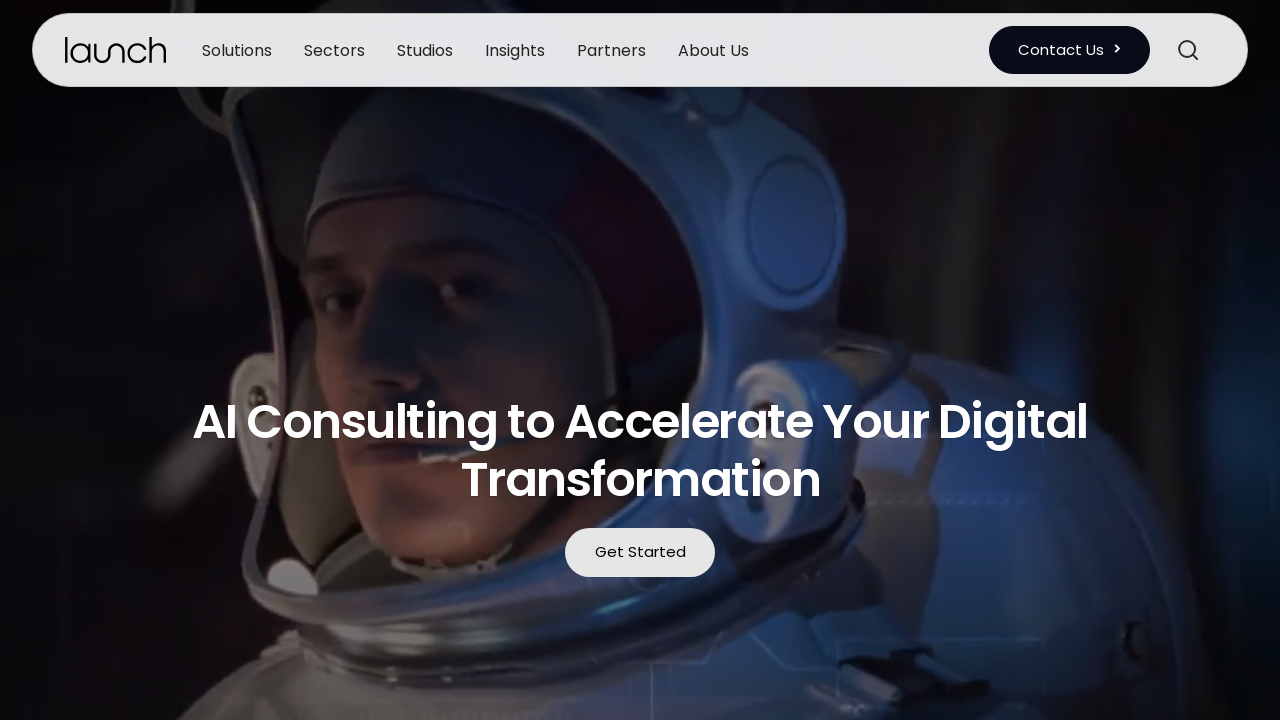

Verified Contact Us button text is correct
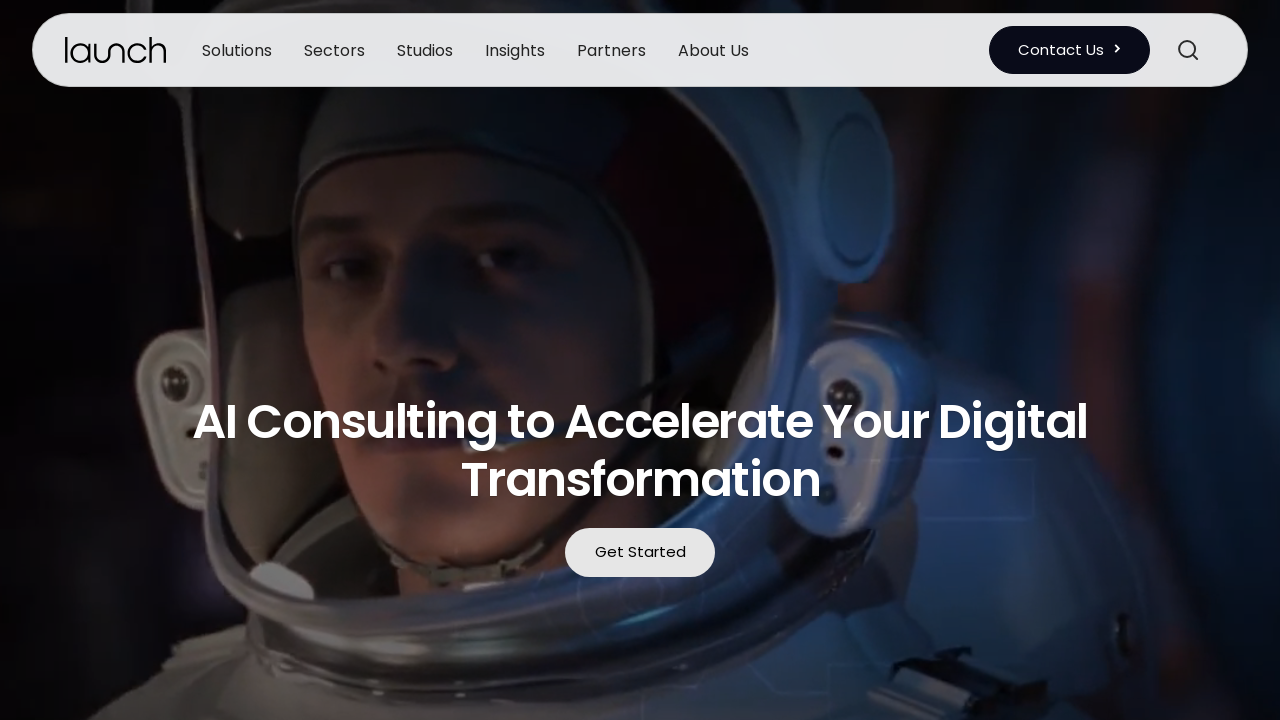

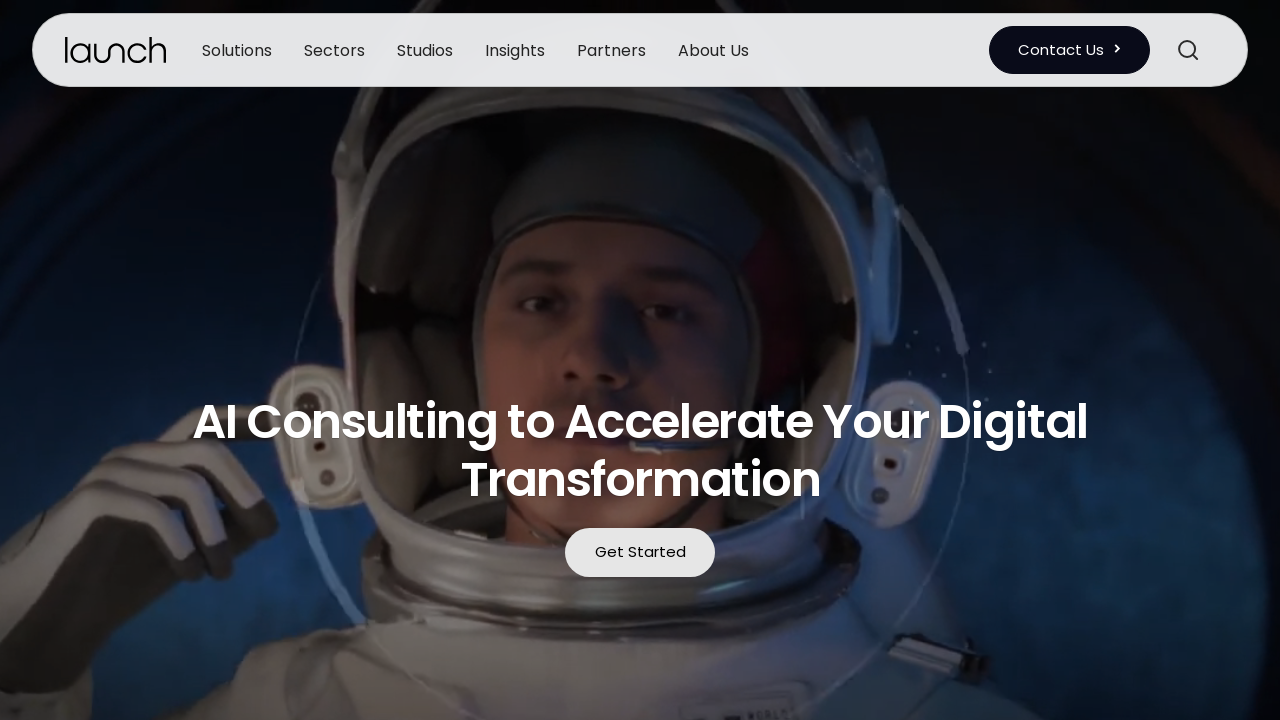